Tests that the principles section on the Automation in Testing homepage is navigable by clicking on the principles quicklook link and verifying the section is displayed

Starting URL: https://automationintesting.com

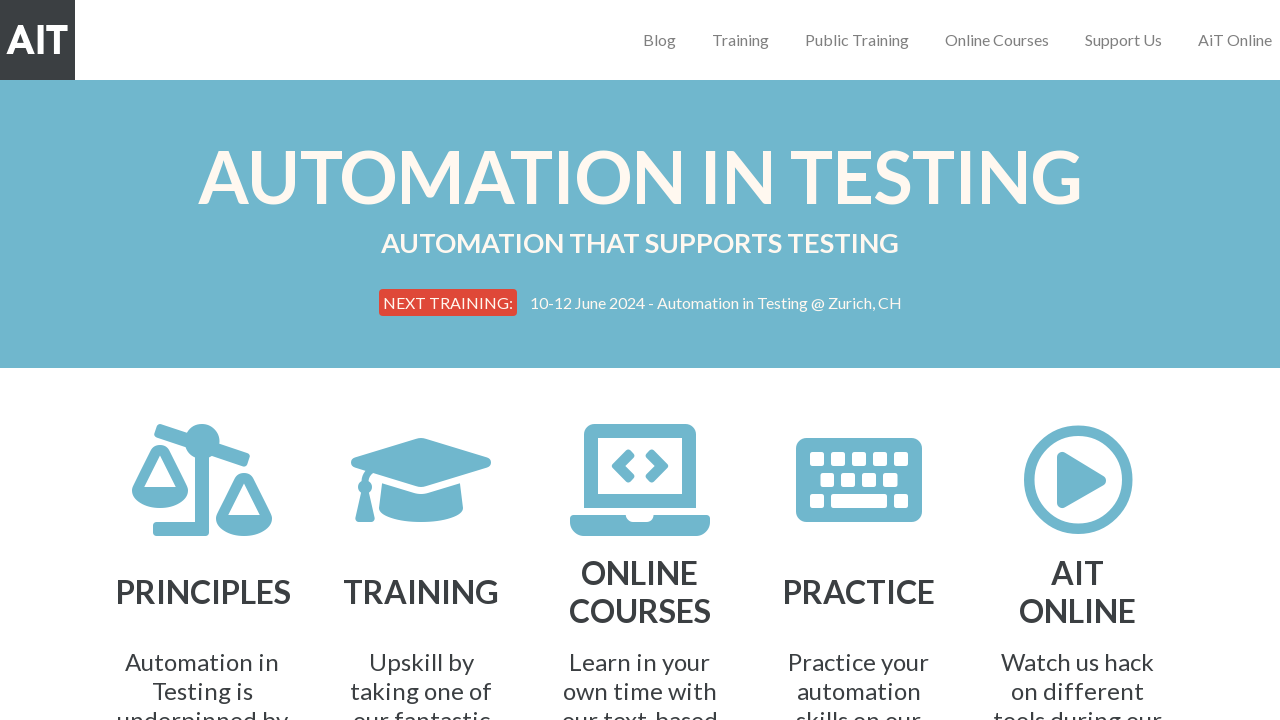

Clicked on the principles quicklook link at (202, 538) on #quicklook-principes
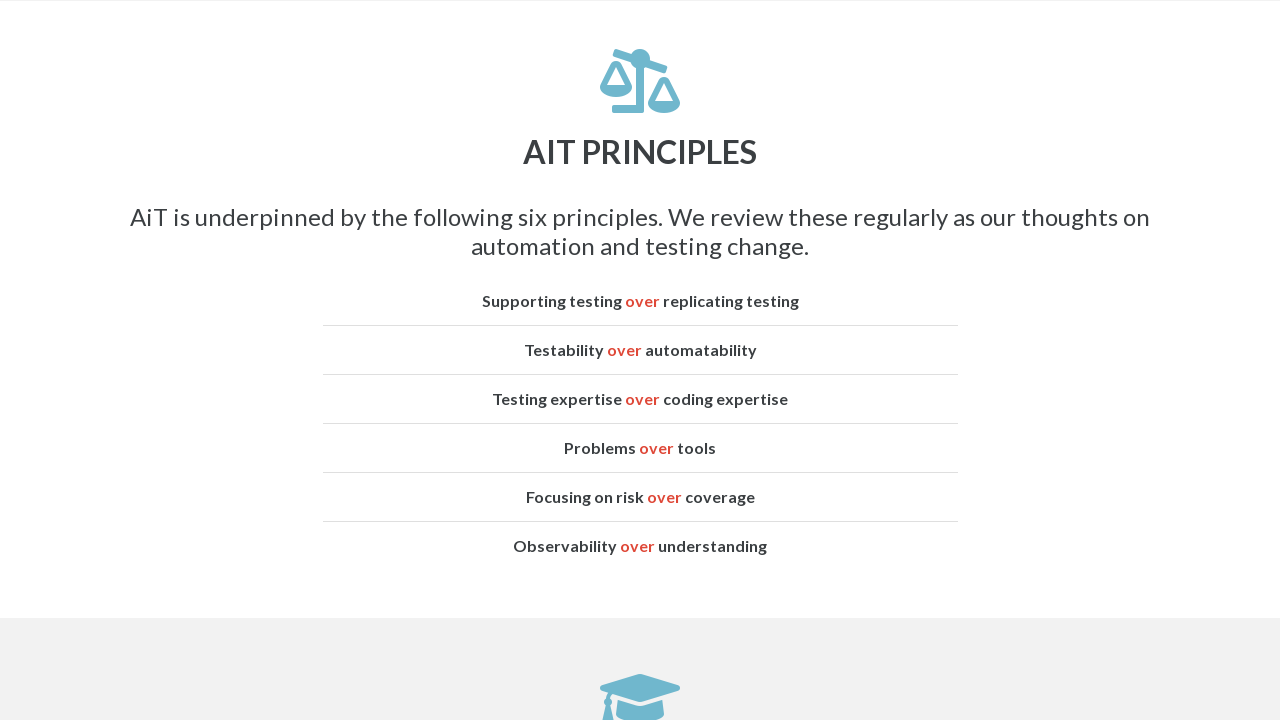

Principles section is now visible
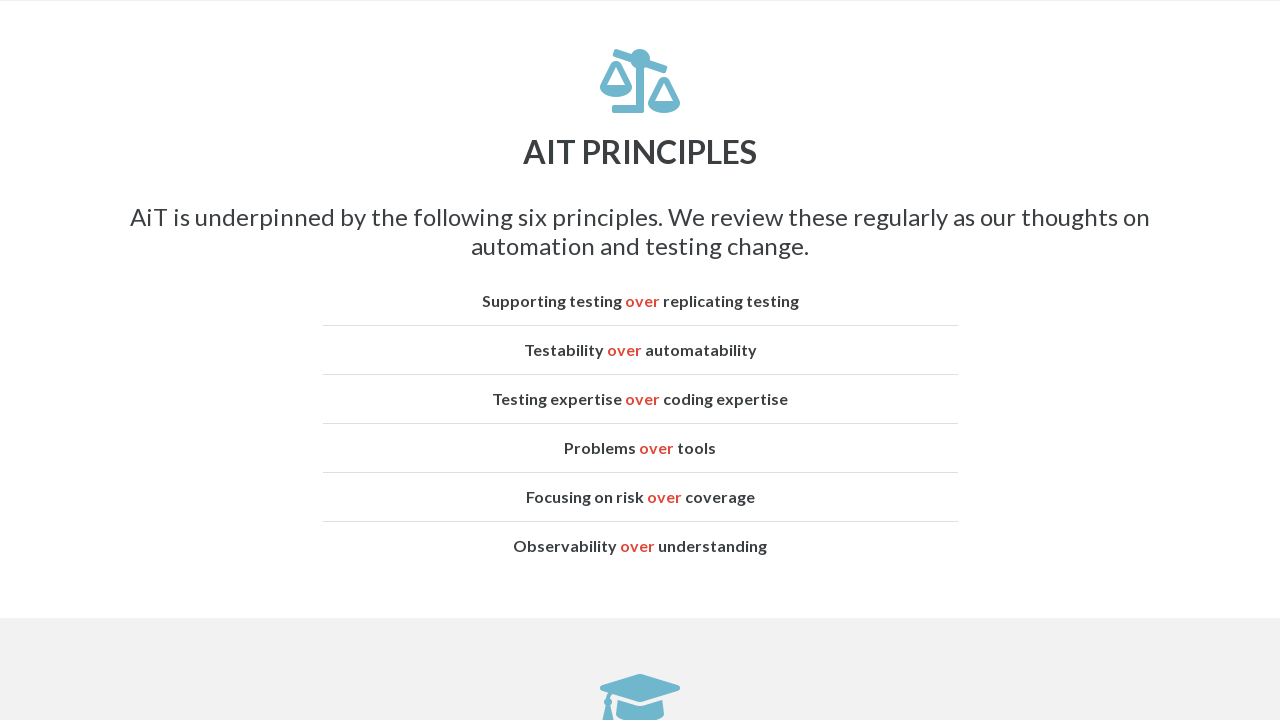

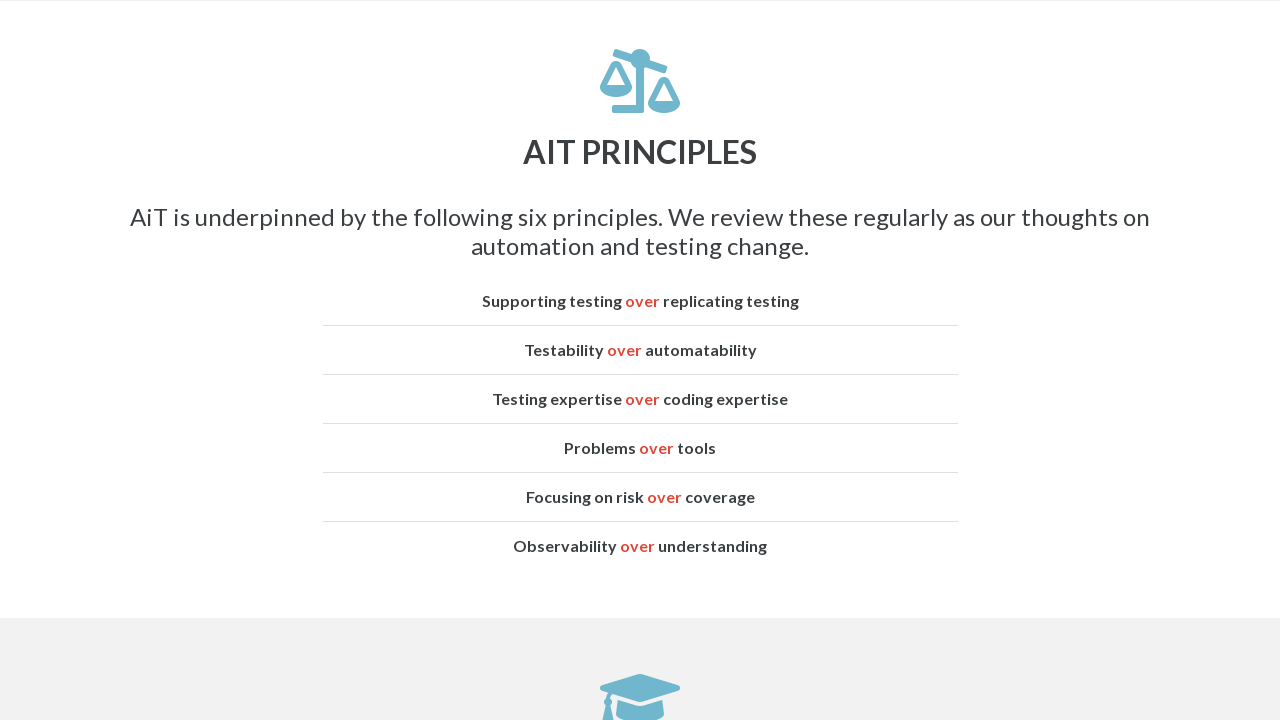